Tests iframe handling by finding all iframes on the page, switching to each one, and filling in a username field within each iframe

Starting URL: https://stl-automationtesting.blogspot.com/p/iframetesting.html

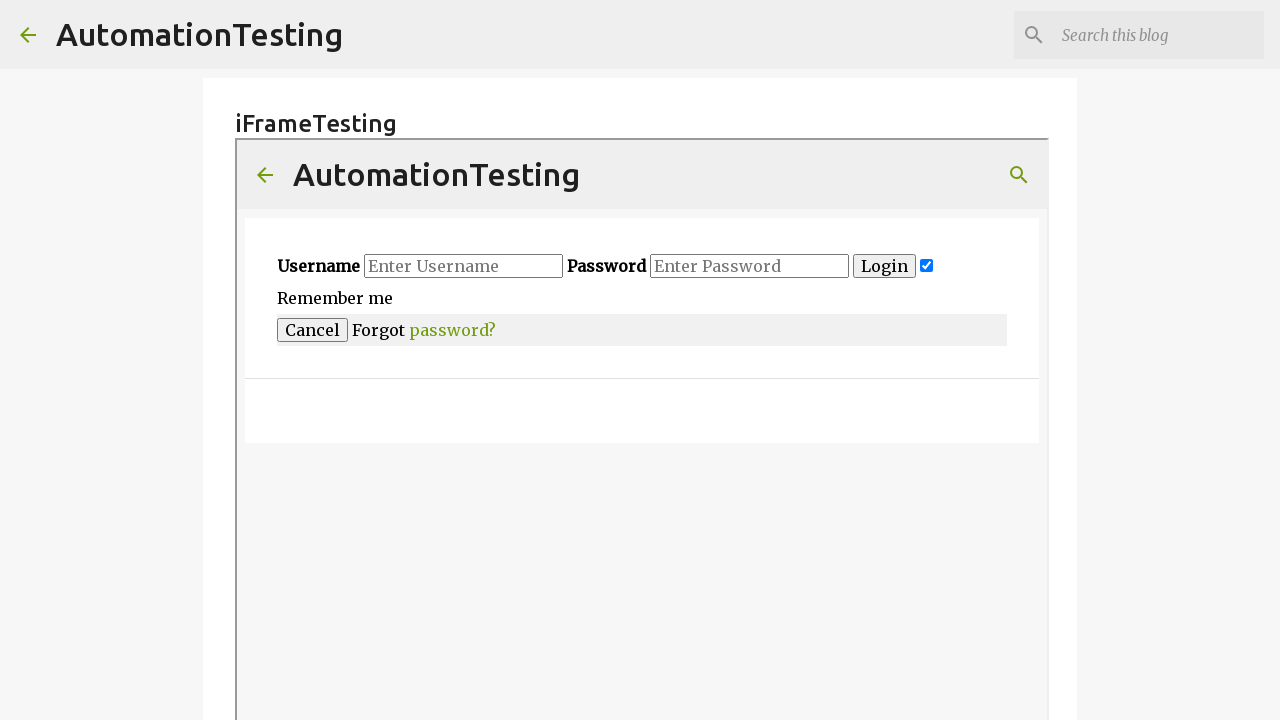

Located all iframes on the page
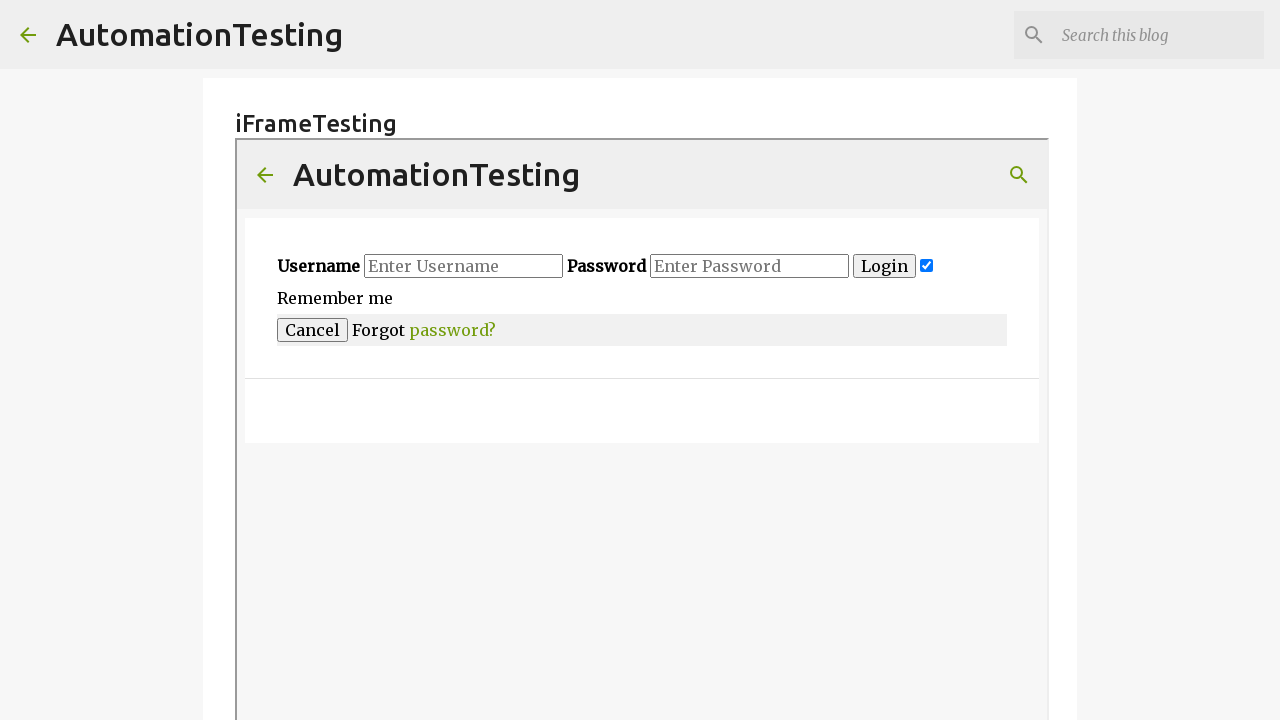

Found 1 iframes on the page
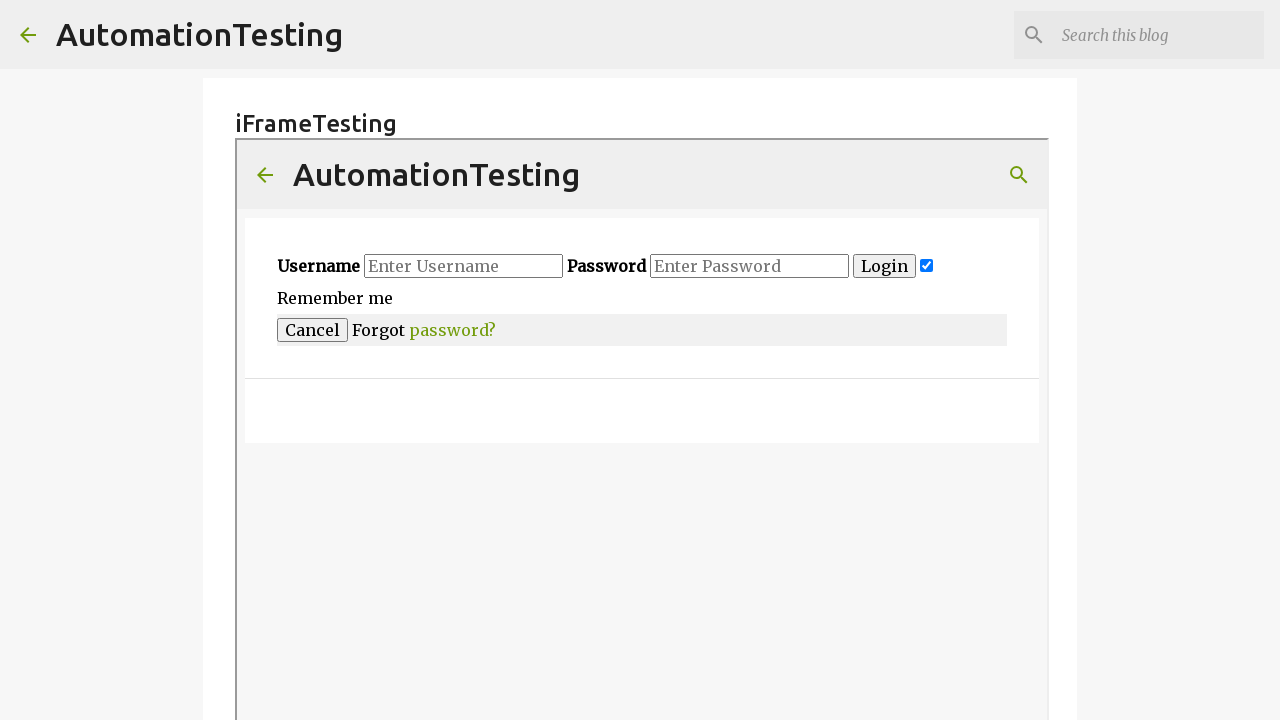

Located iframe at index 0
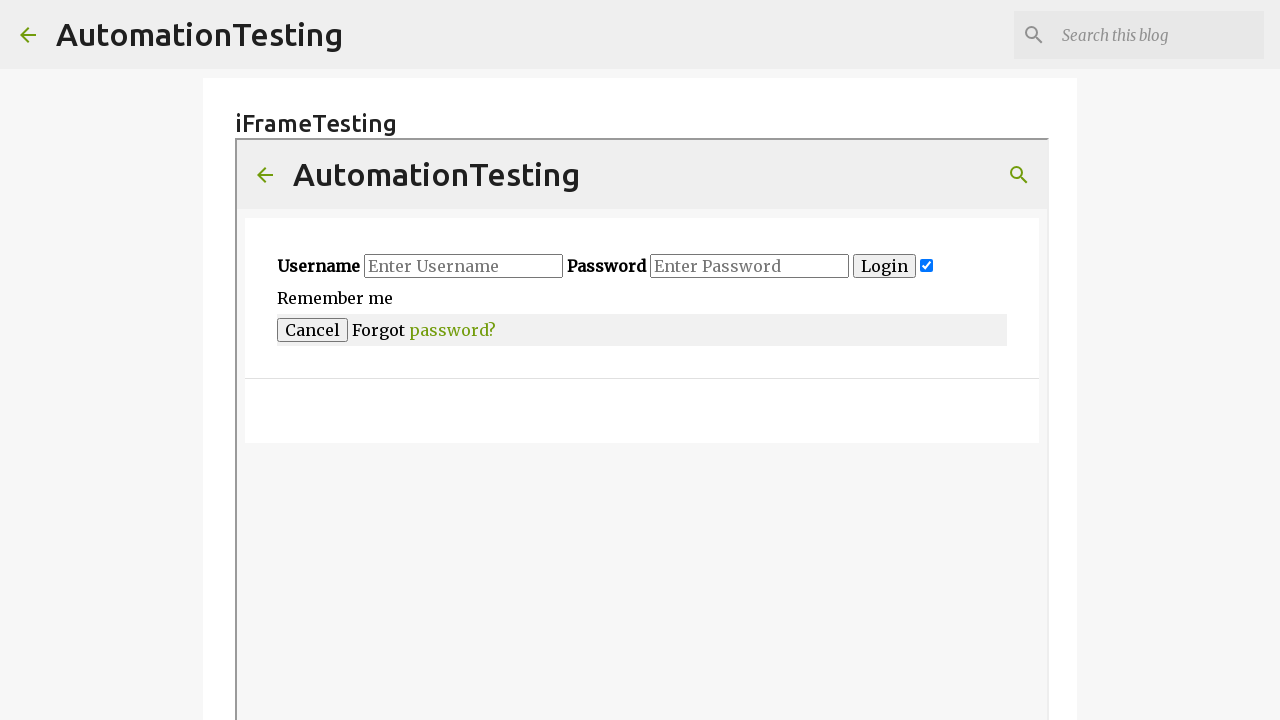

Filled username field with 'john' in iframe 0 on iframe >> nth=0 >> internal:control=enter-frame >> [name='uname']
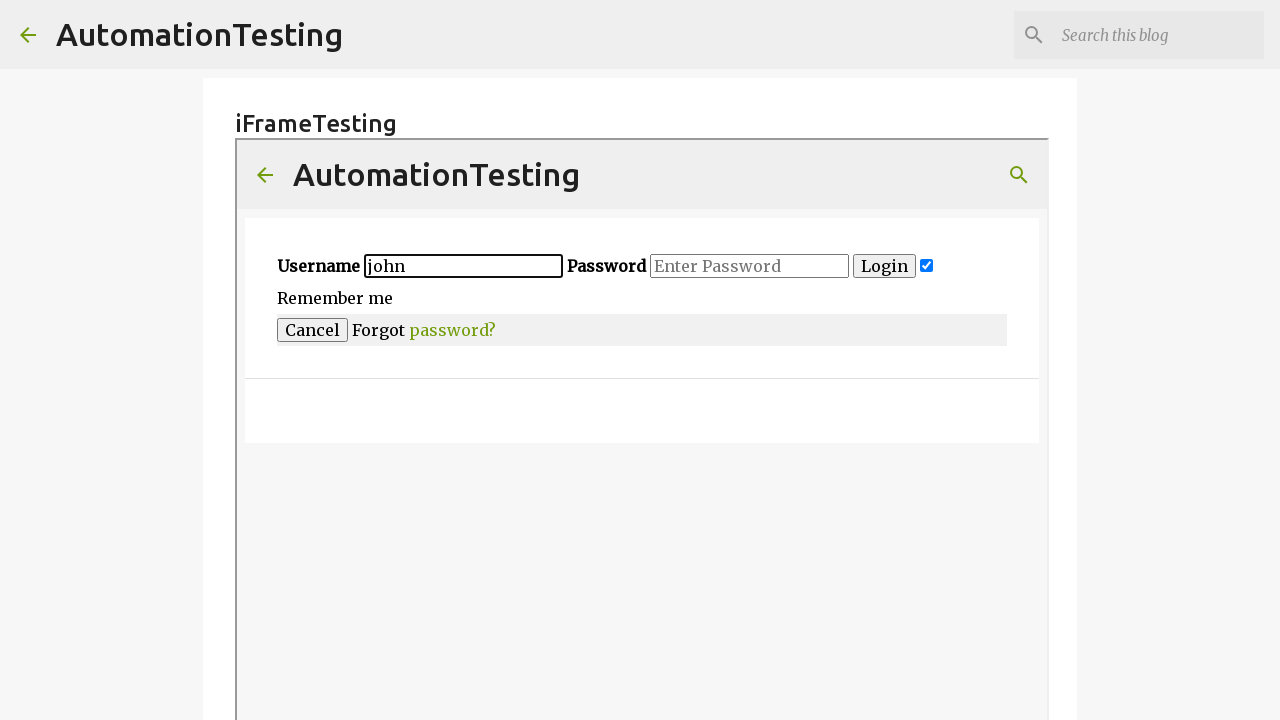

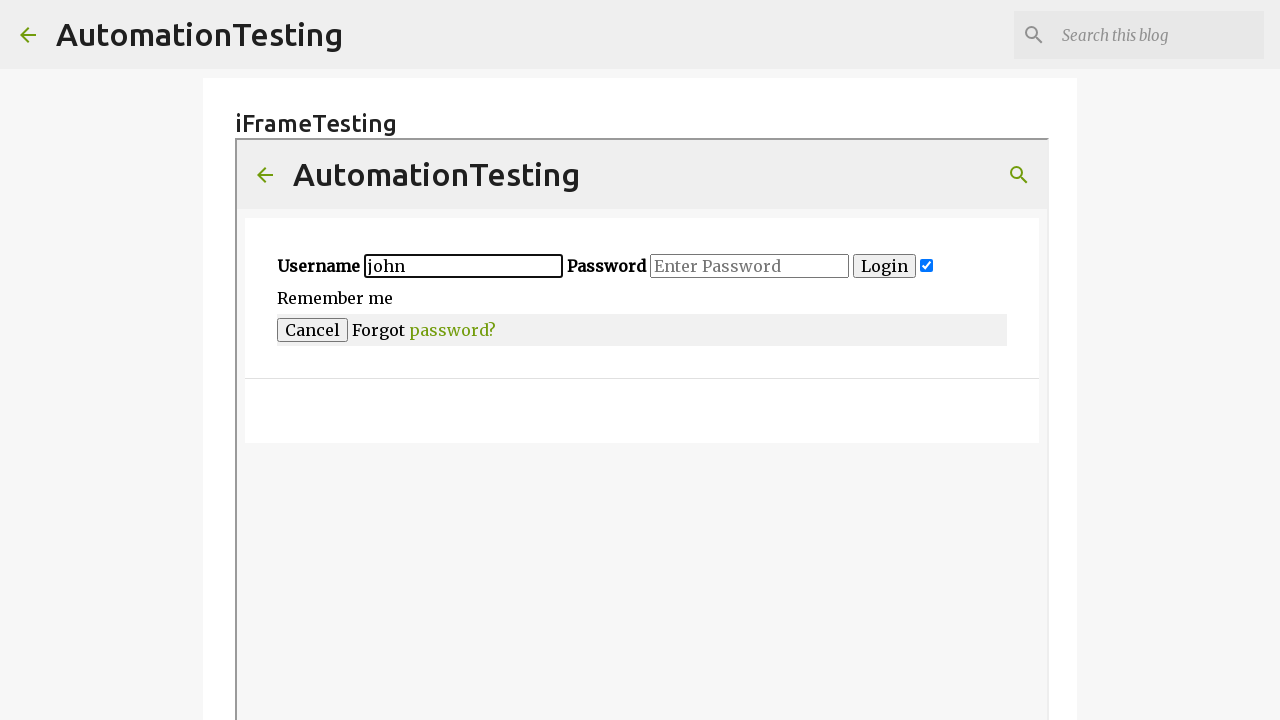